Tests drag and drop functionality on the jQuery UI droppable demo page by dragging an element and dropping it onto a target area within an iframe

Starting URL: https://jqueryui.com/droppable/

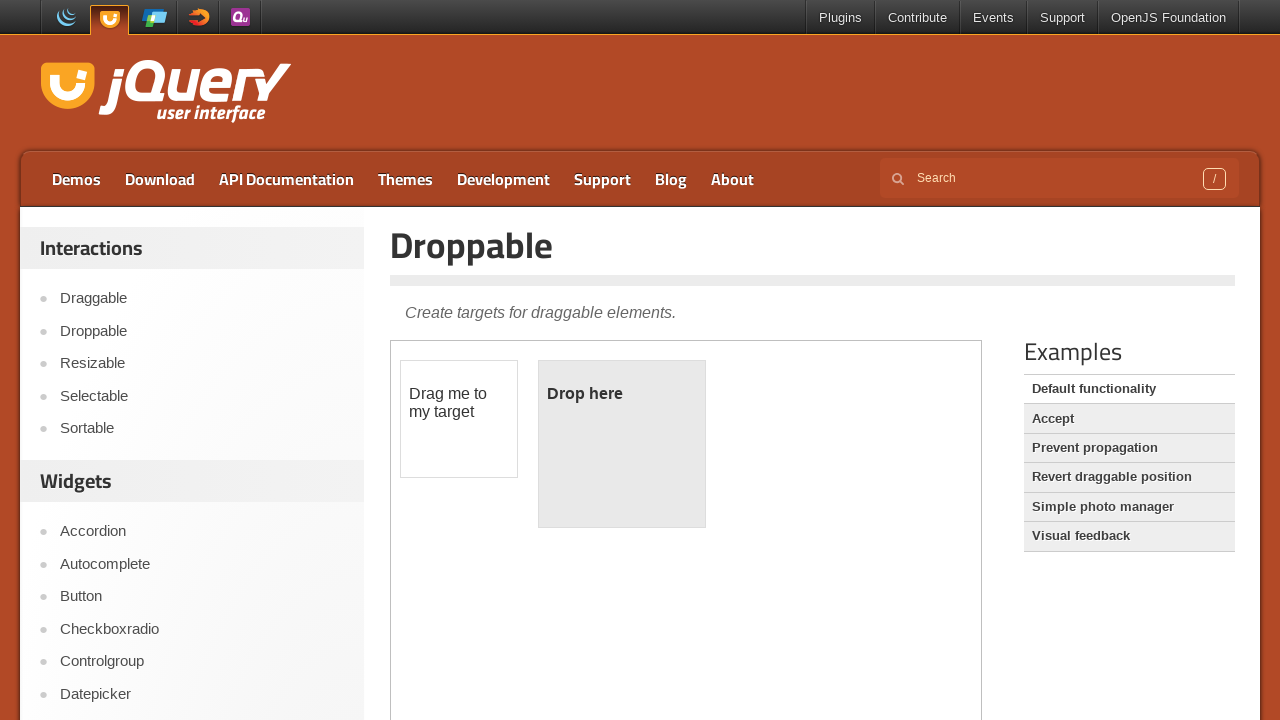

Located the first iframe on the jQuery UI droppable demo page
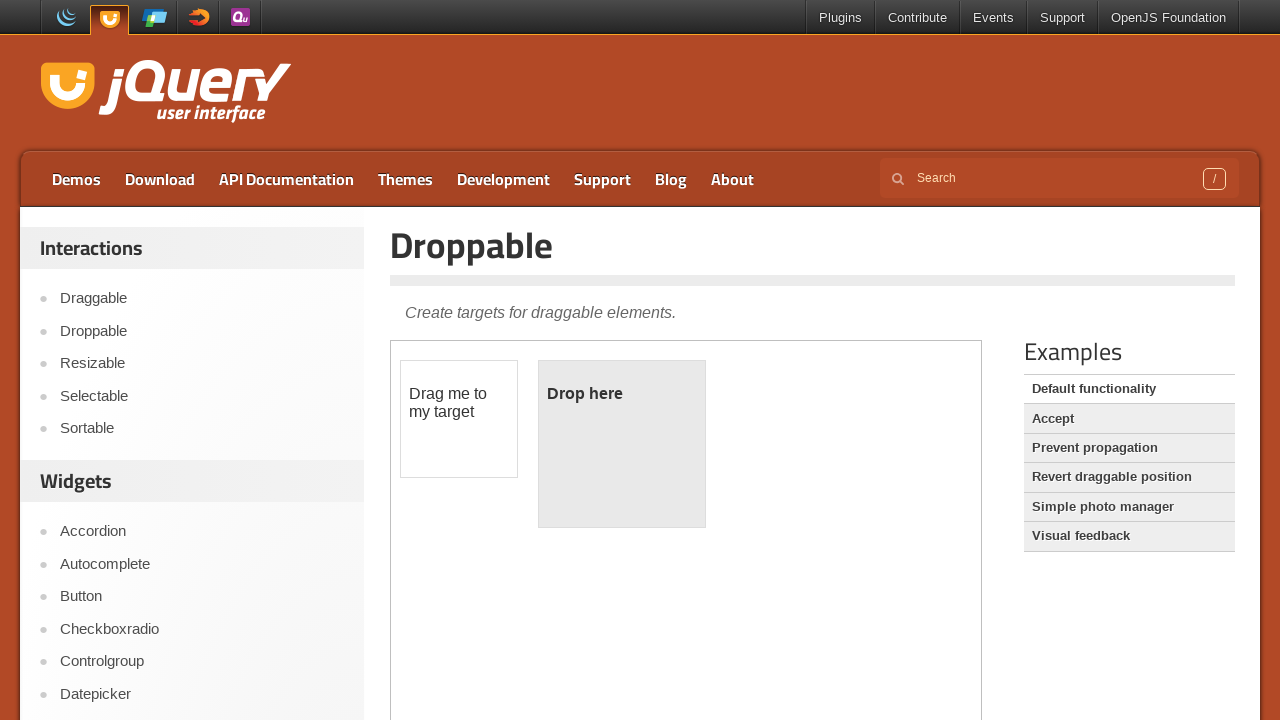

Located the draggable source element with id 'draggable'
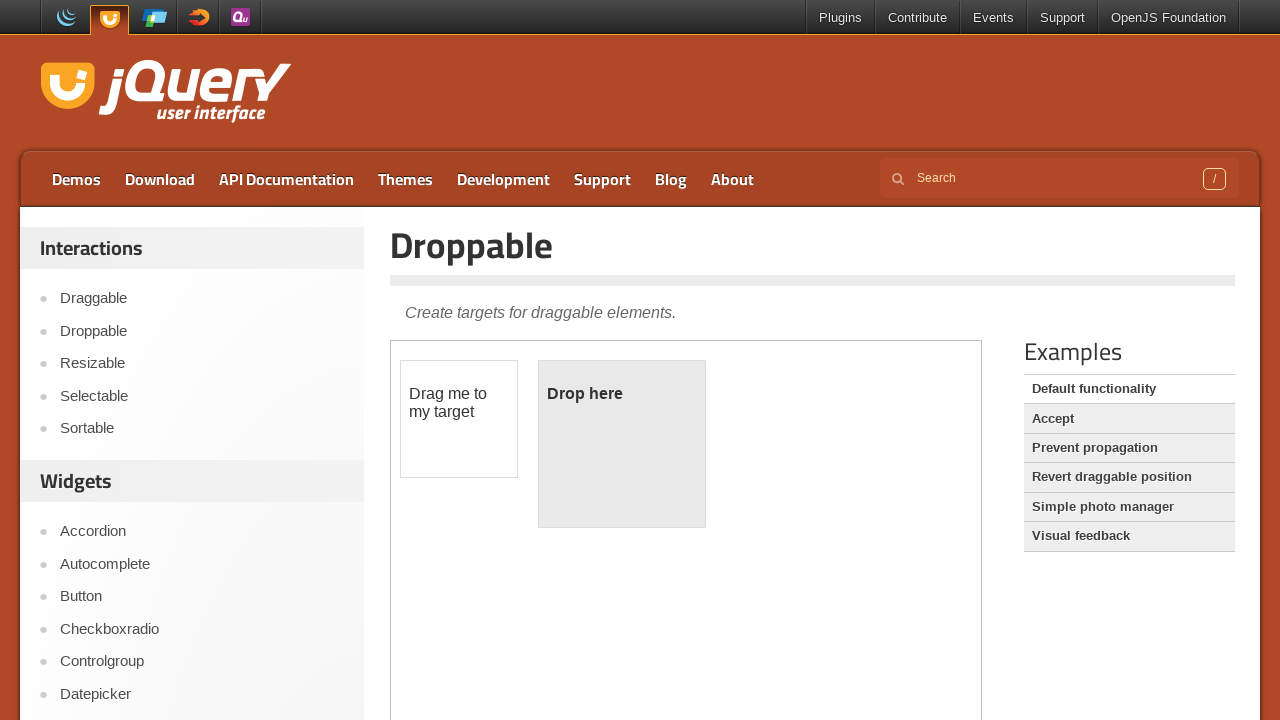

Located the droppable target element with id 'droppable'
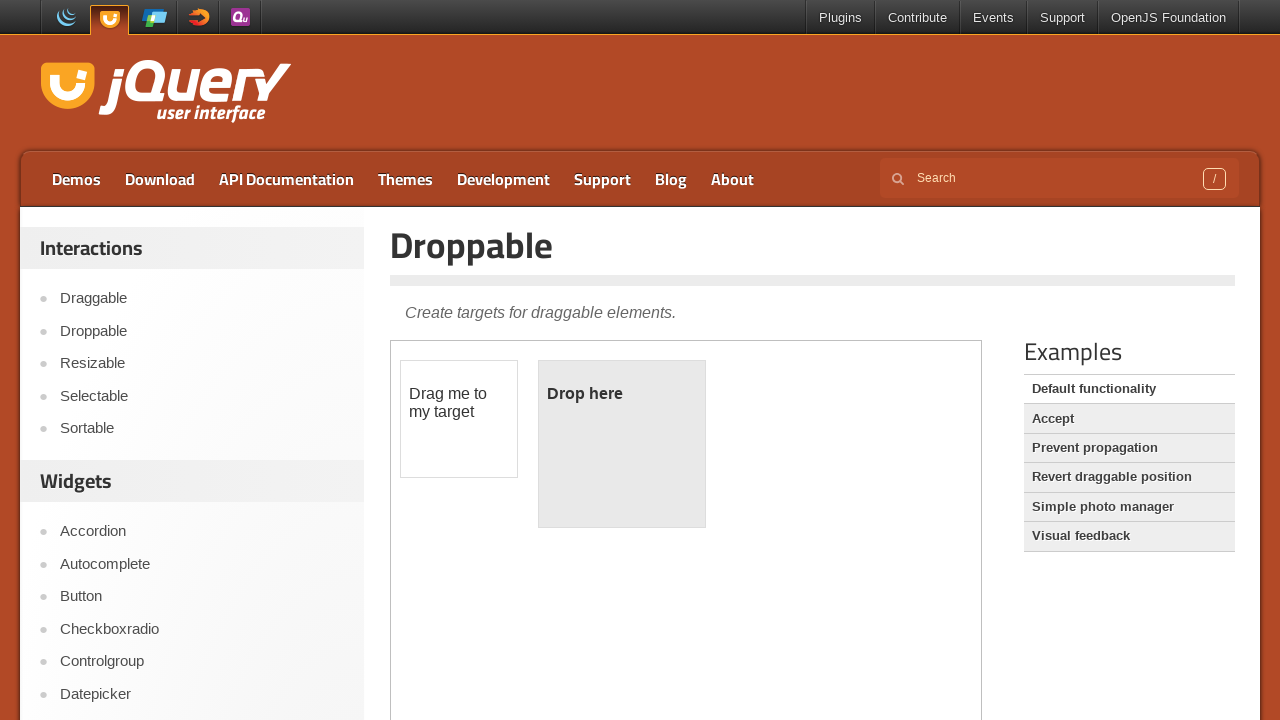

Dragged the source element onto the droppable target area at (622, 444)
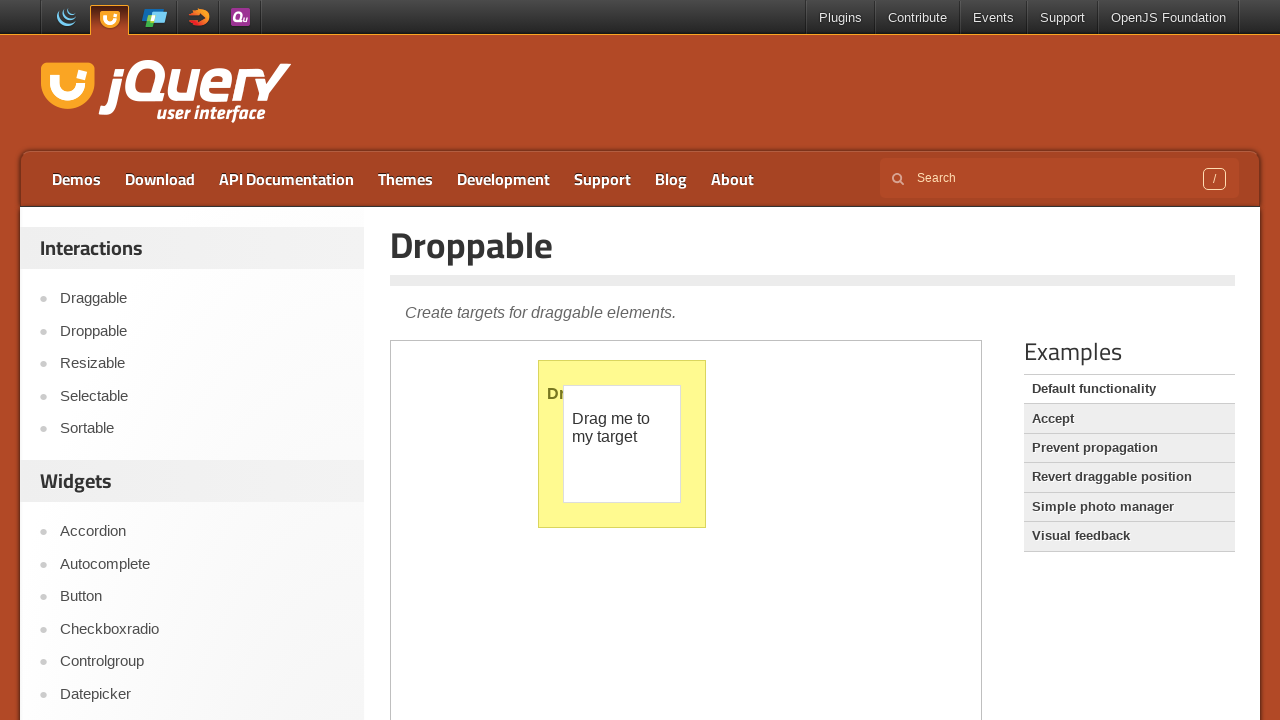

Verified successful drop - droppable element now displays 'Dropped!' text
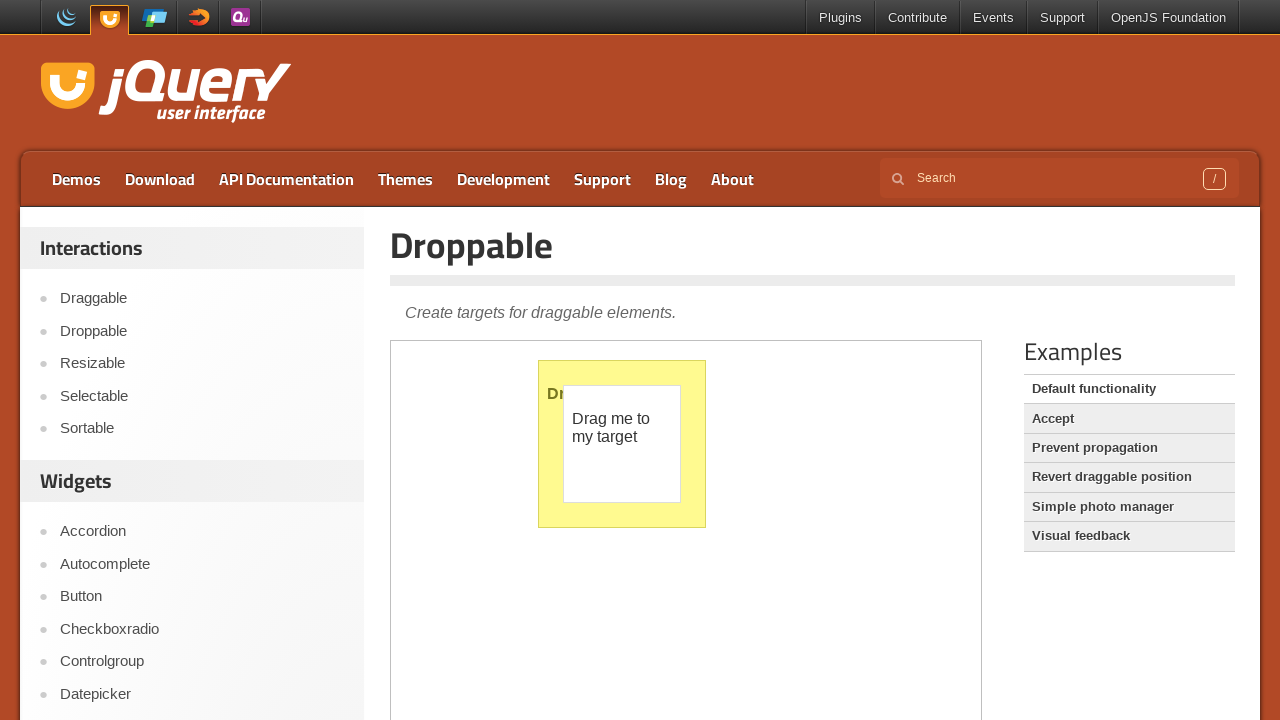

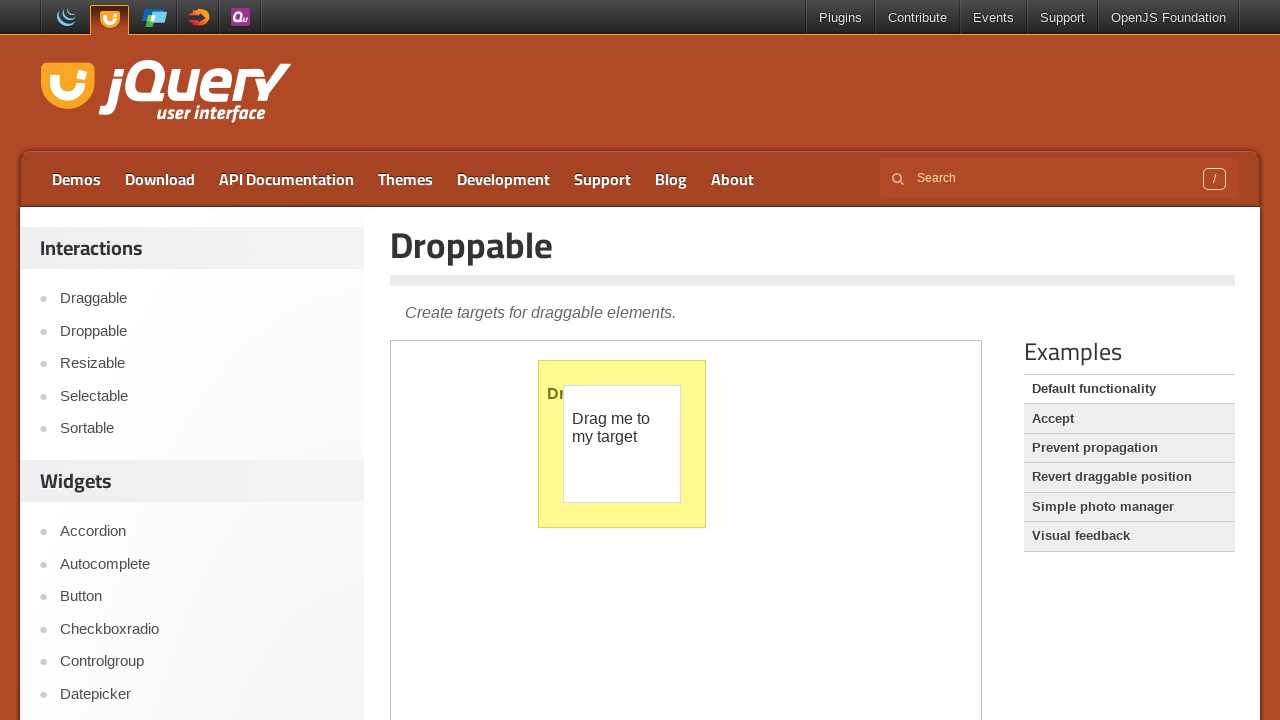